Tests single static dropdown selection using different methods: by value, label, and index

Starting URL: https://demo.automationtesting.in/Register.html

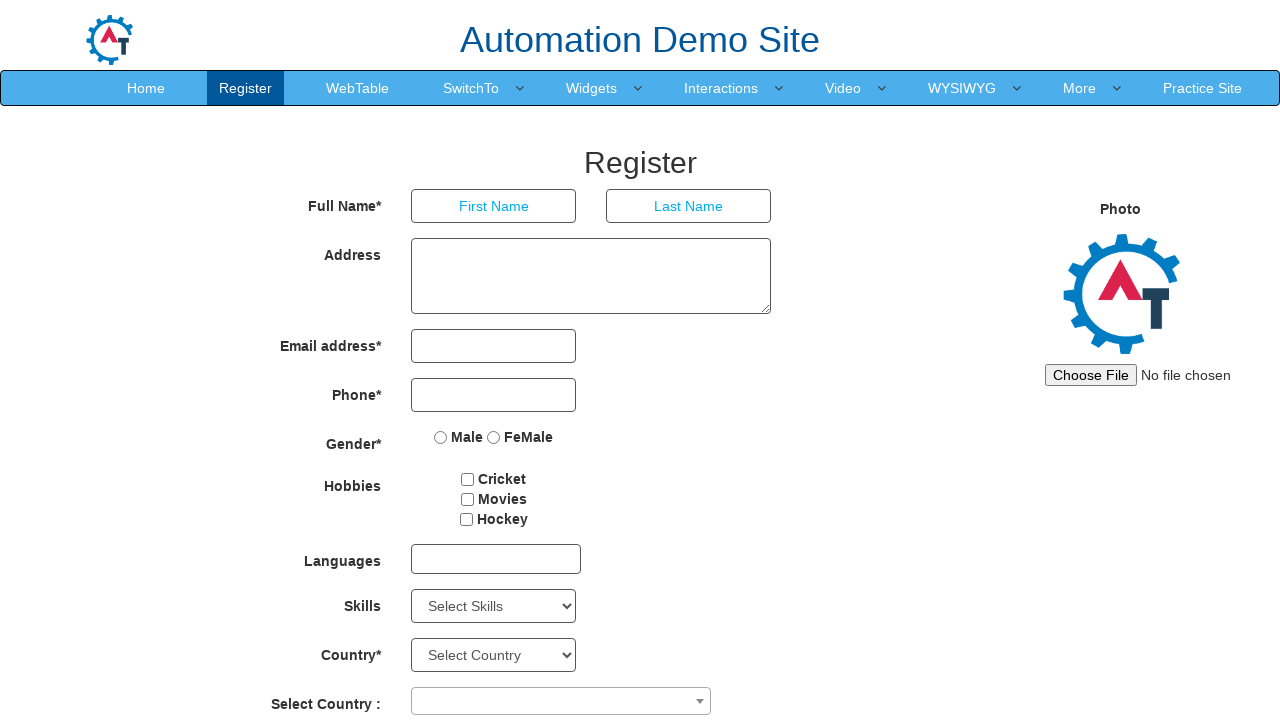

Navigated to registration page
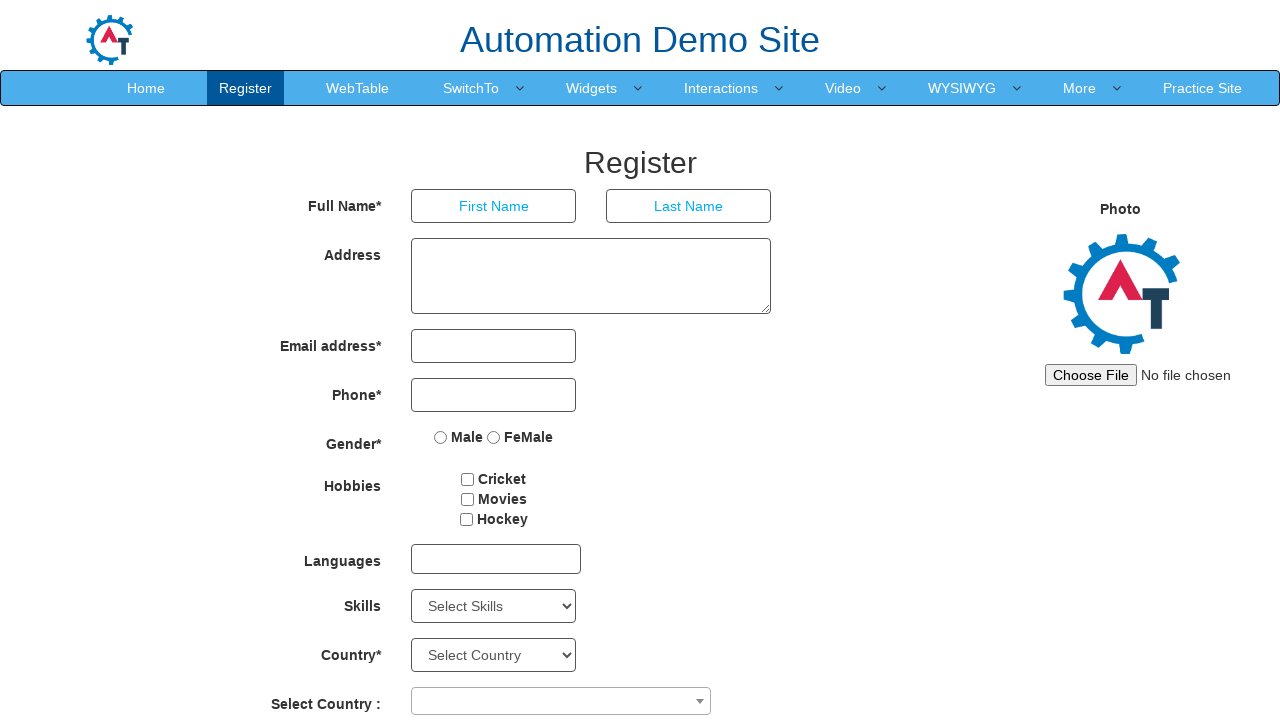

Selected 'Analytics' from Skills dropdown by value on #Skills
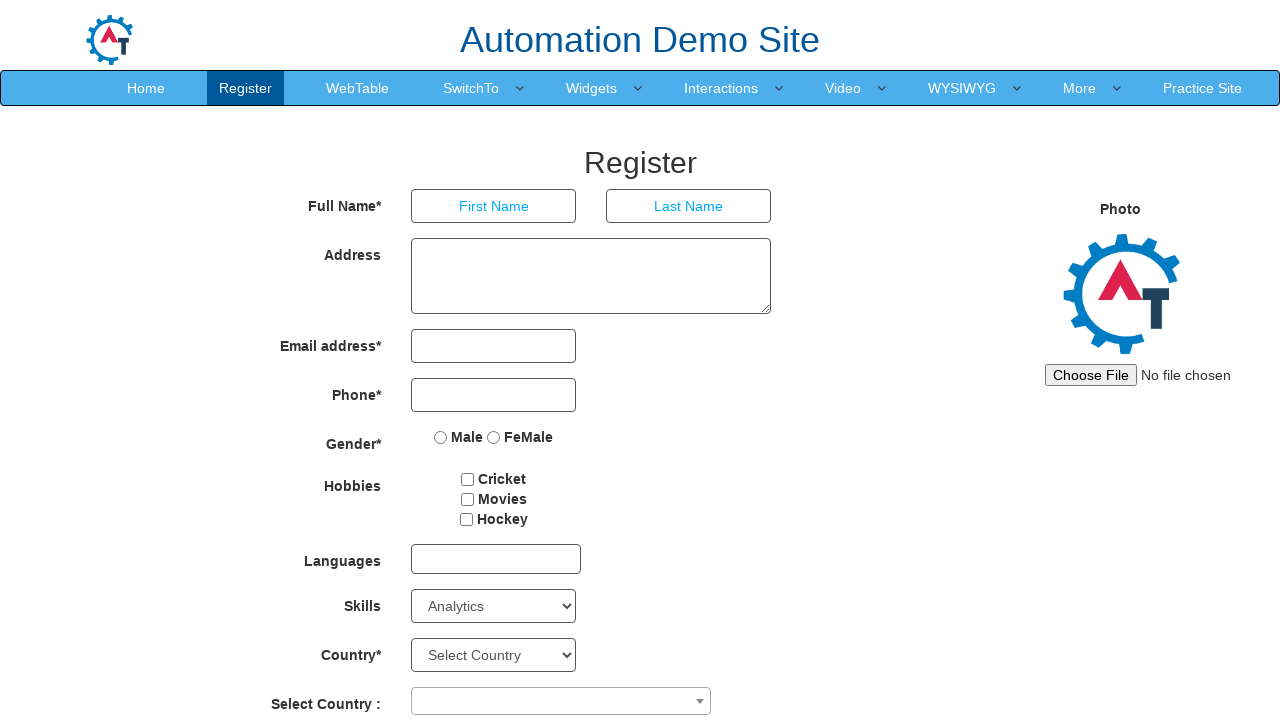

Selected 'Adobe Photoshop' from Skills dropdown by label on #Skills
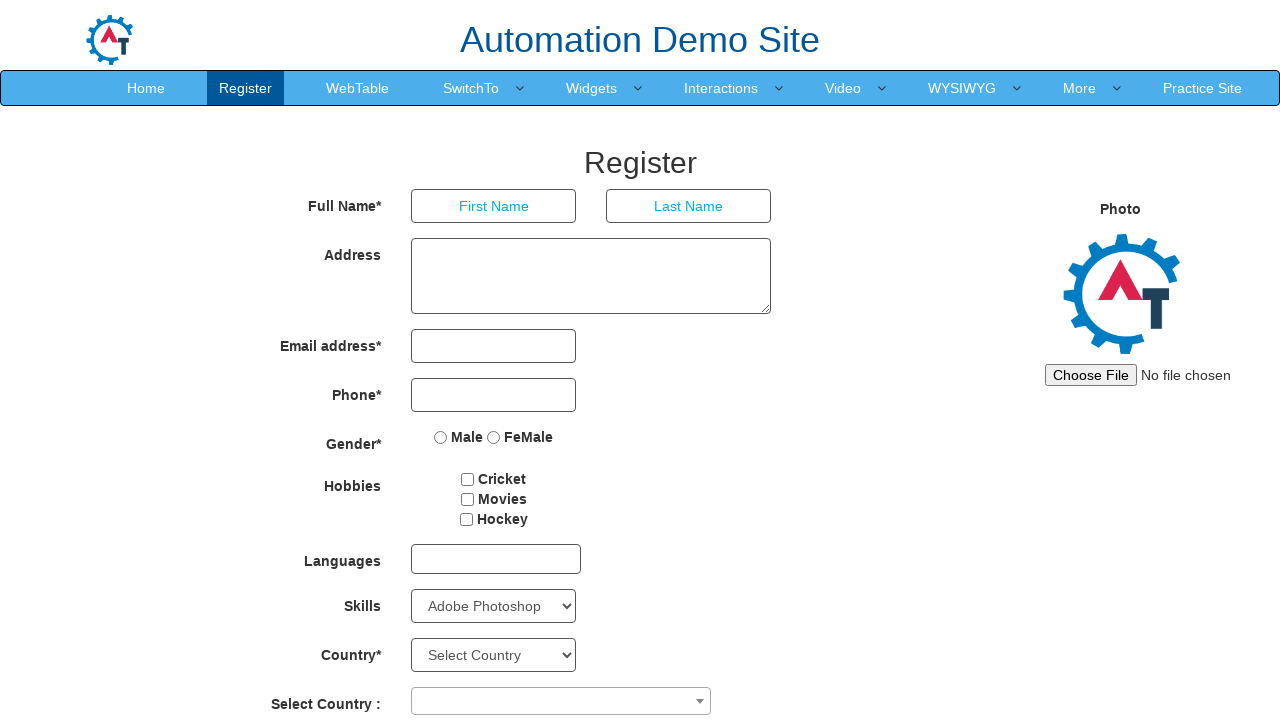

Selected option at index 5 from Skills dropdown on #Skills
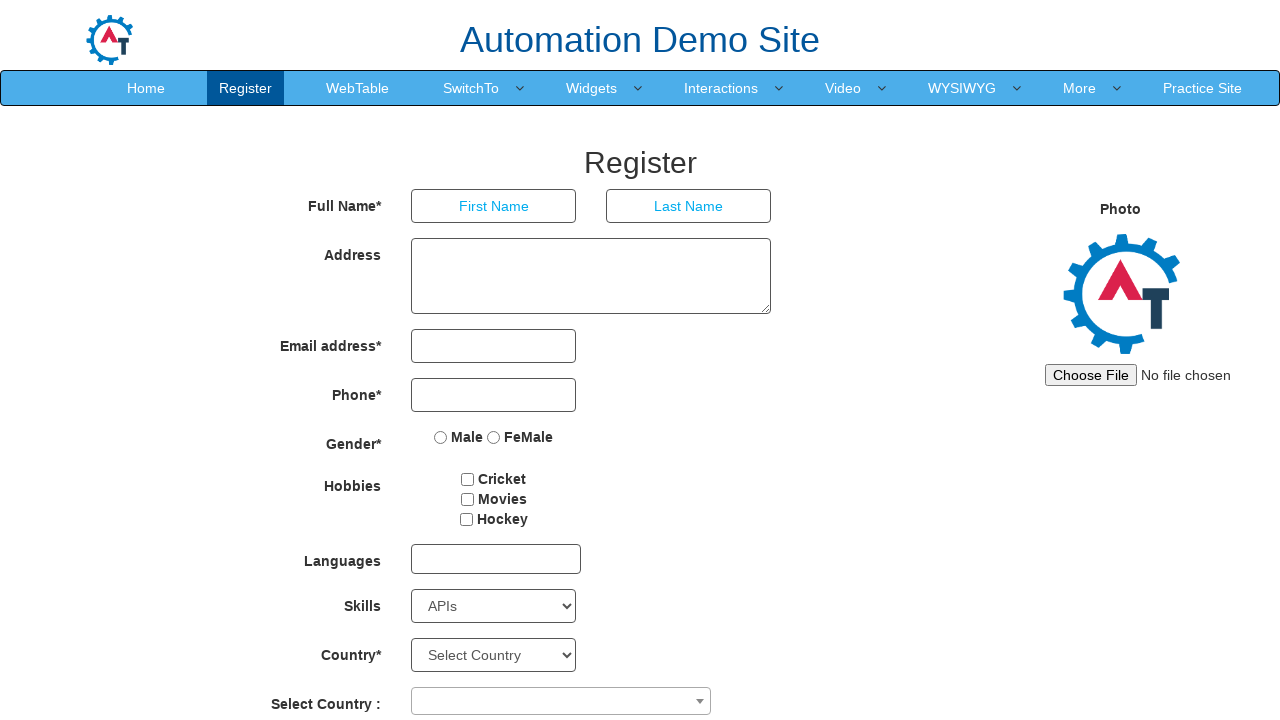

Verified that Skills dropdown value is 'APIs'
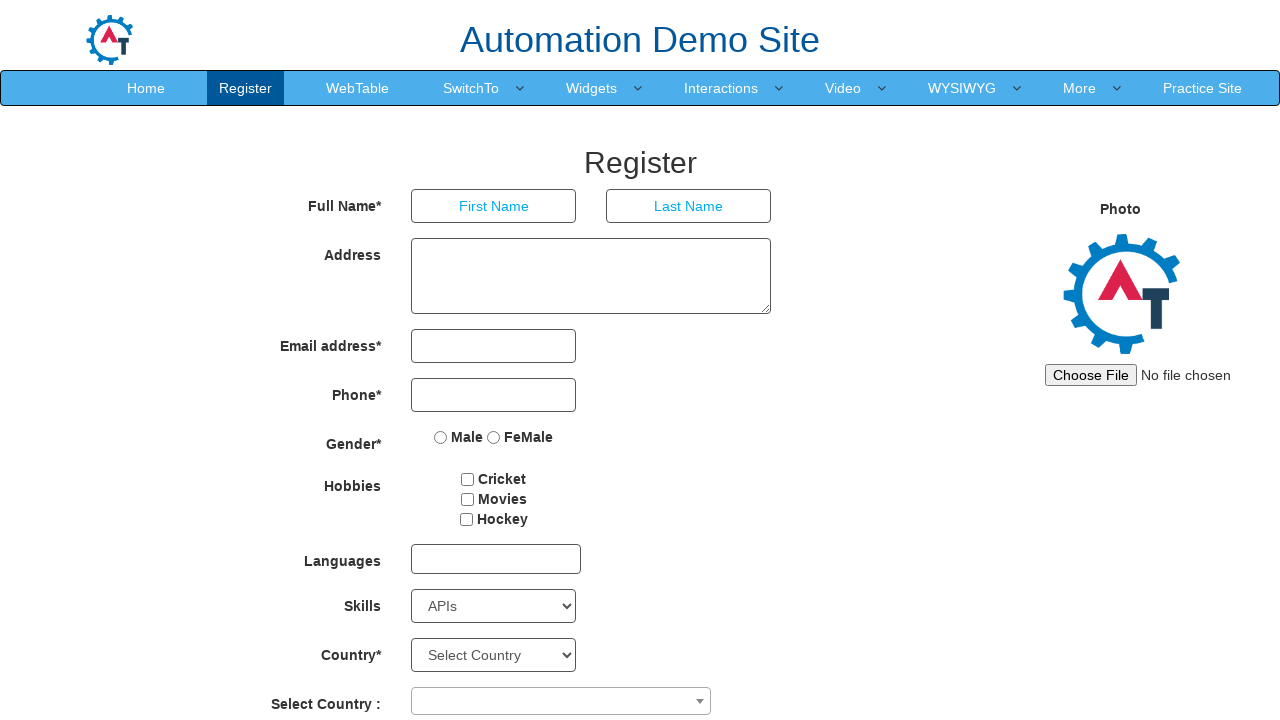

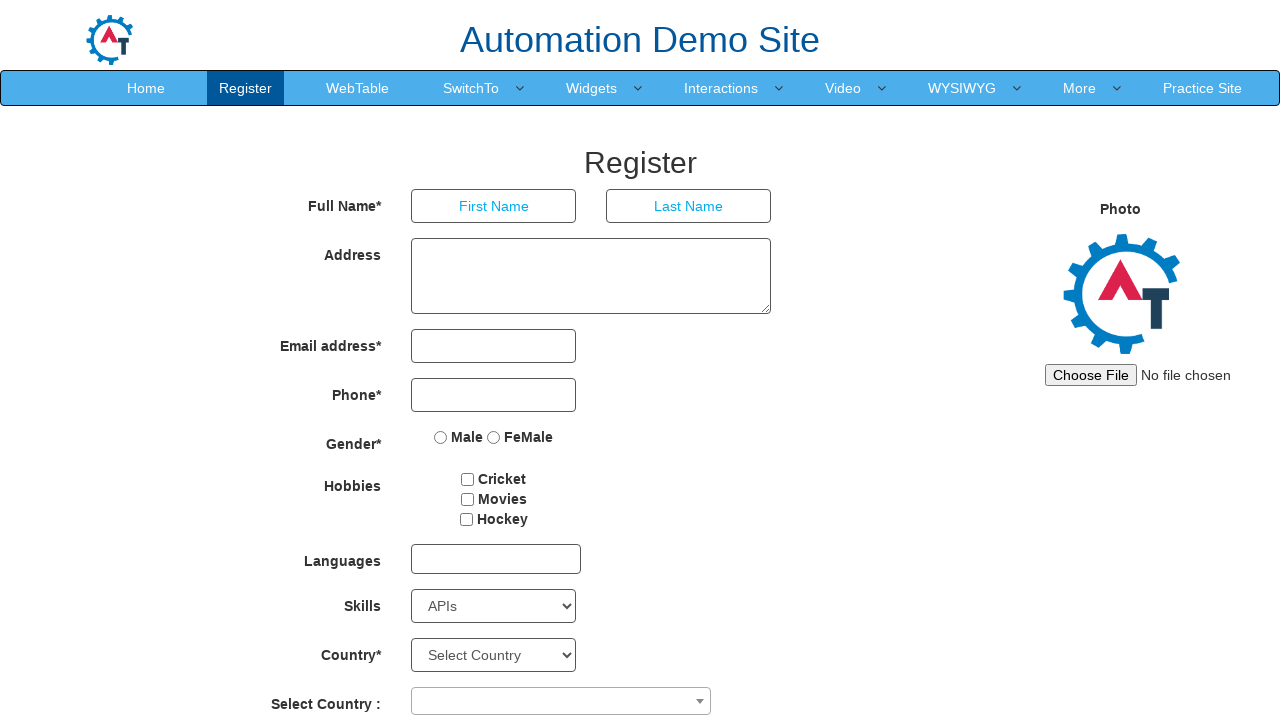